Tests alert handling with textbox functionality by navigating to the alert demo page, clicking on the alert with textbox option, and triggering an alert dialog

Starting URL: https://demo.automationtesting.in/Alerts.html

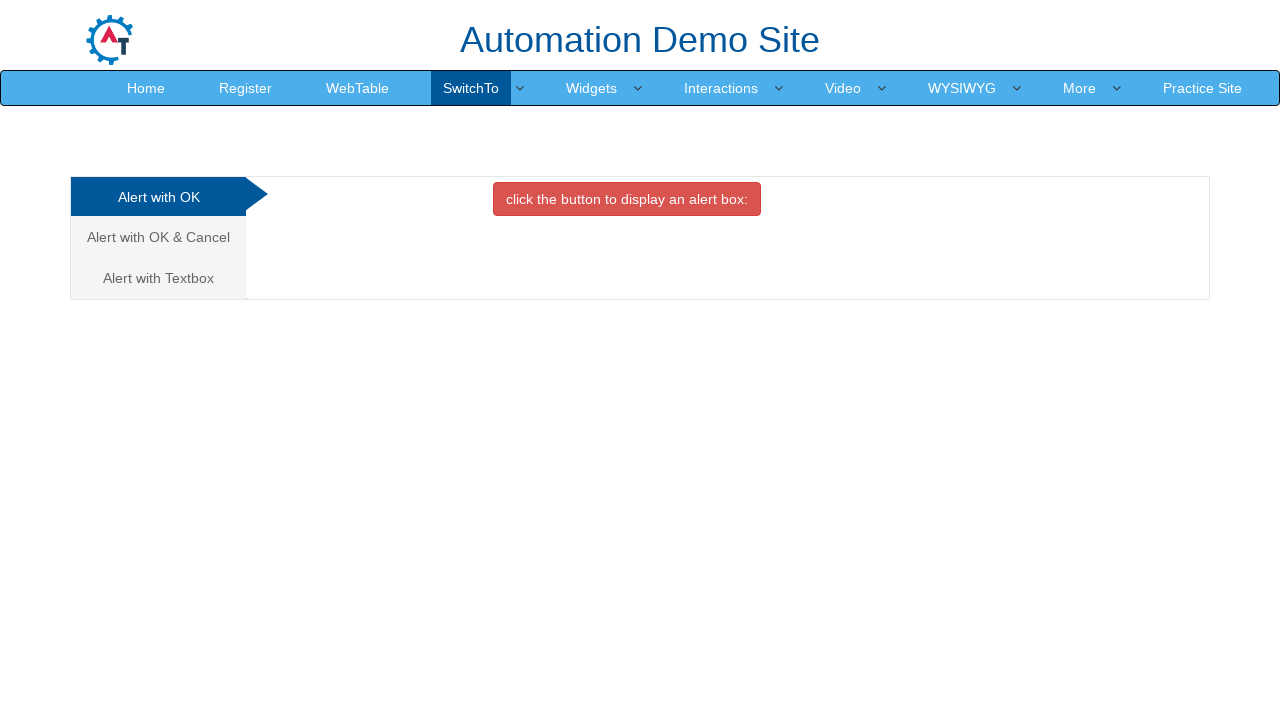

Clicked on 'Alert with Textbox' tab at (158, 278) on xpath=//a[contains(text(),'Alert with Textbox')]
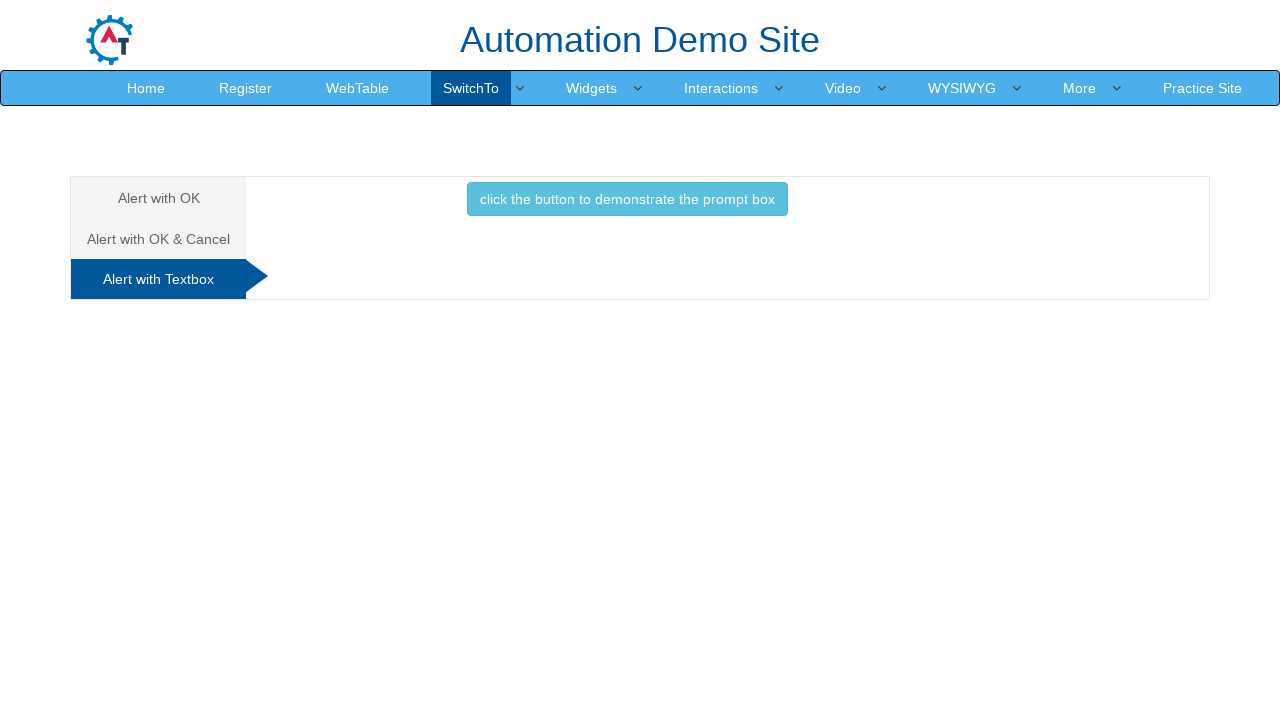

Clicked the button to trigger the prompt alert at (627, 199) on xpath=//div[@id='Textbox']//button[@class='btn btn-info']
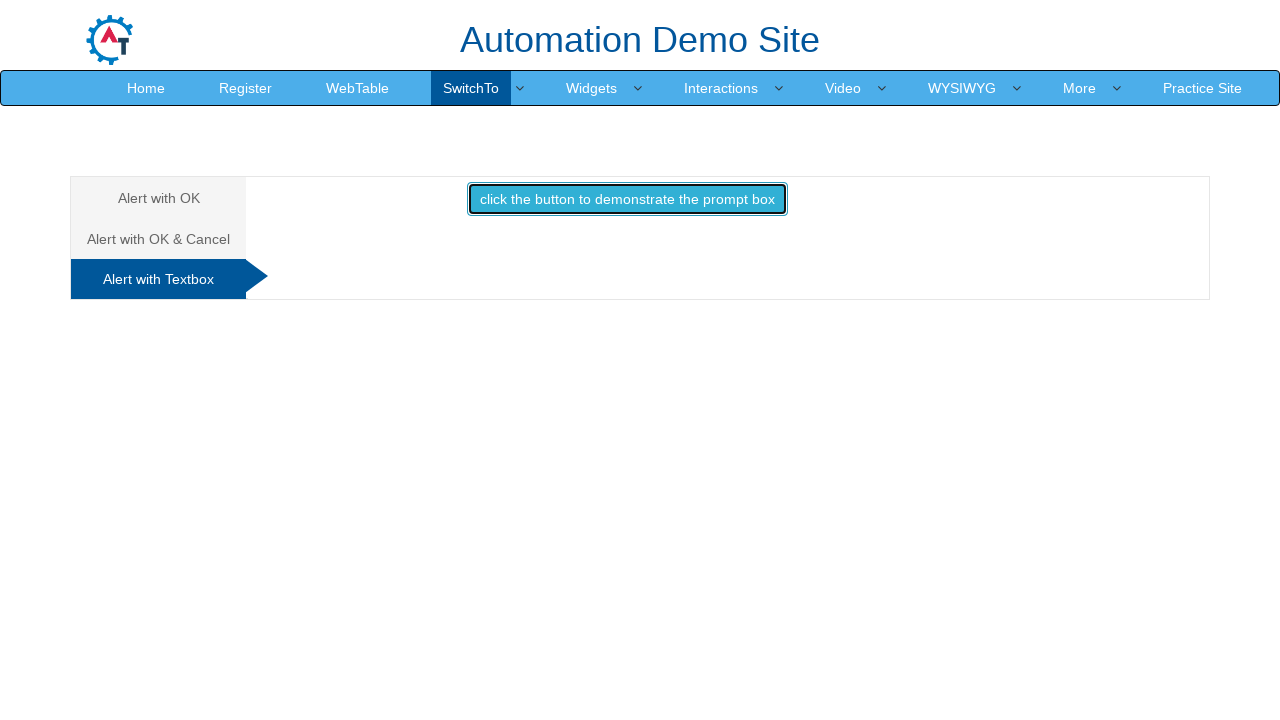

Set up dialog handler to accept prompt with 'Test input message'
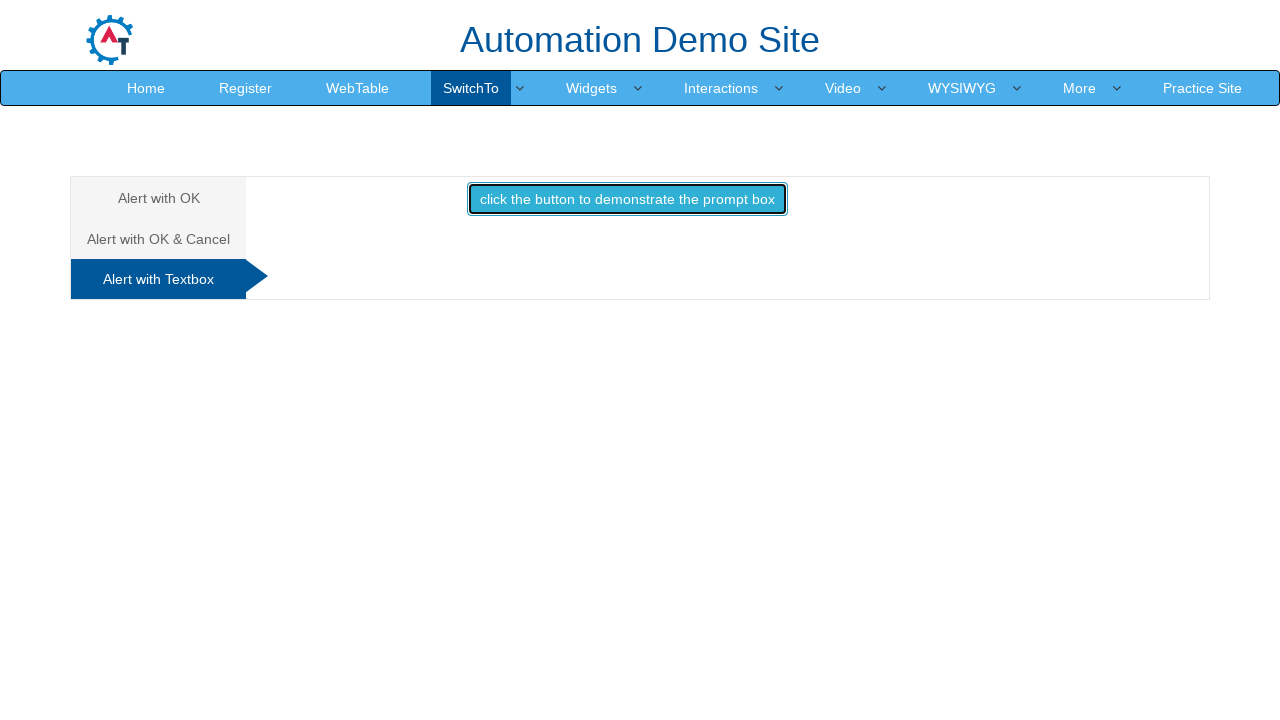

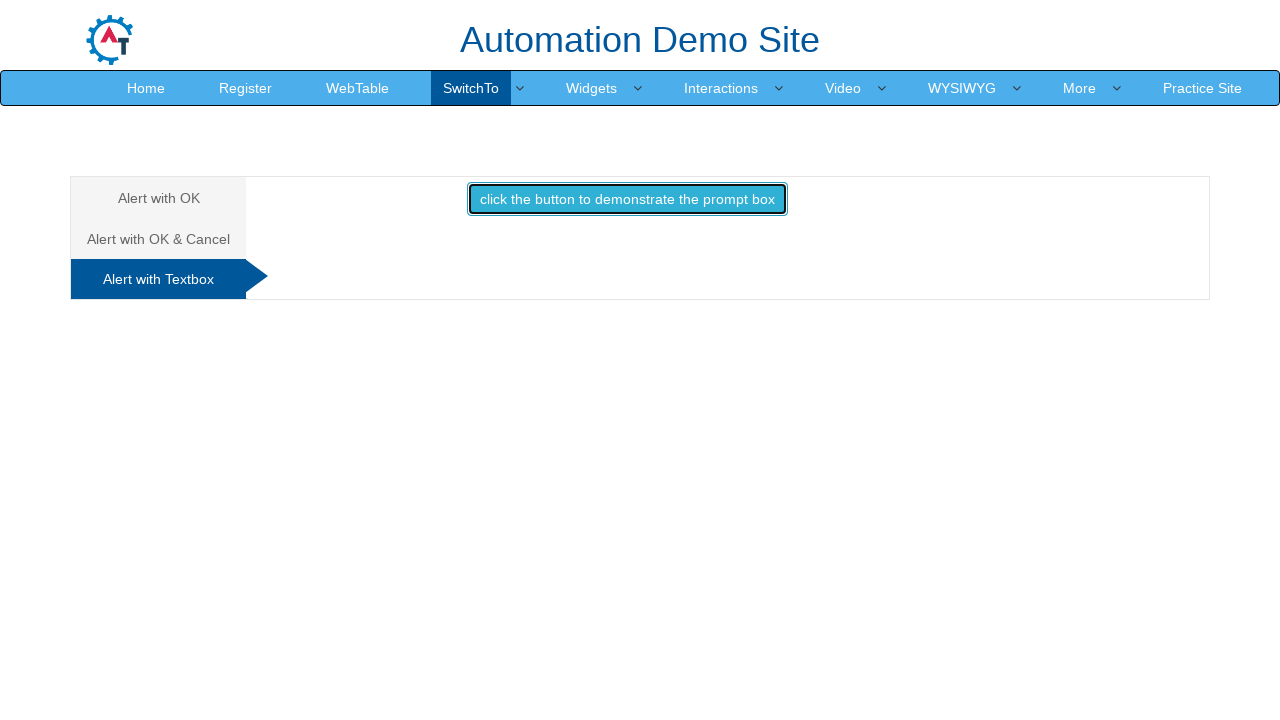